Tests drag and drop functionality by dragging column A to column B and verifying the swap

Starting URL: https://the-internet.herokuapp.com/

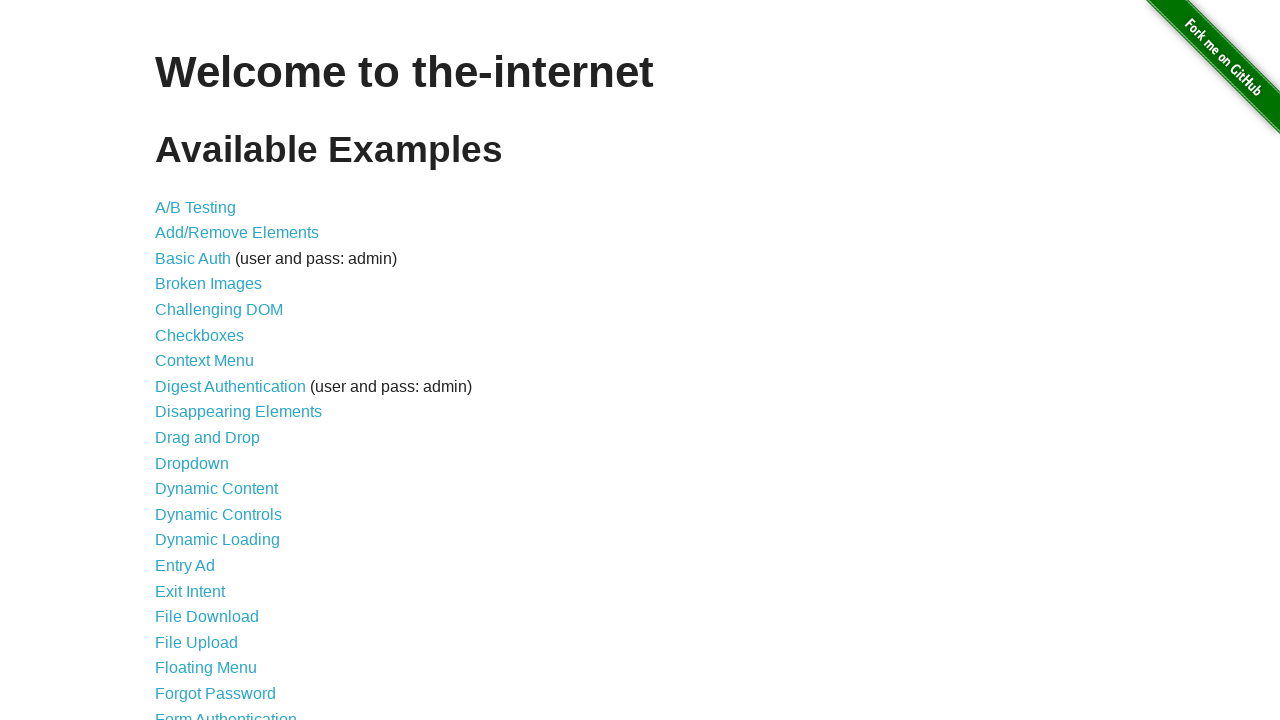

Clicked Drag and Drop link at (208, 438) on text=Drag and Drop
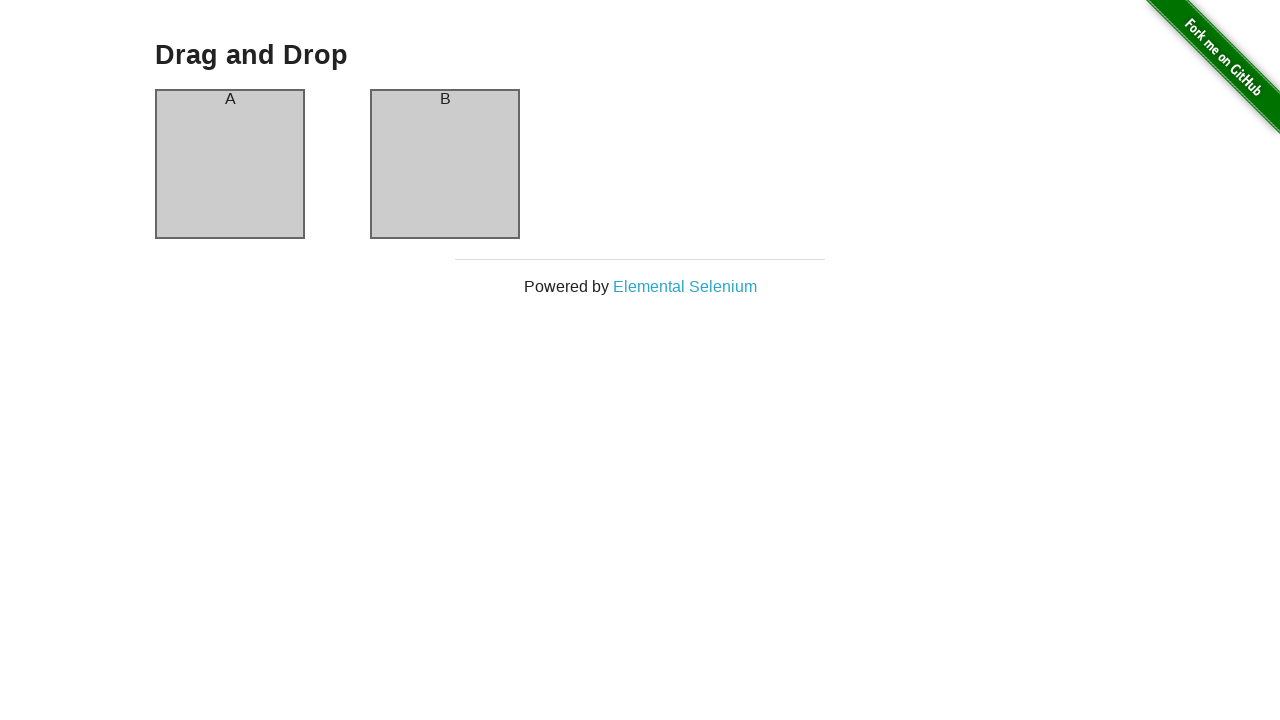

Verified column A header is 'A'
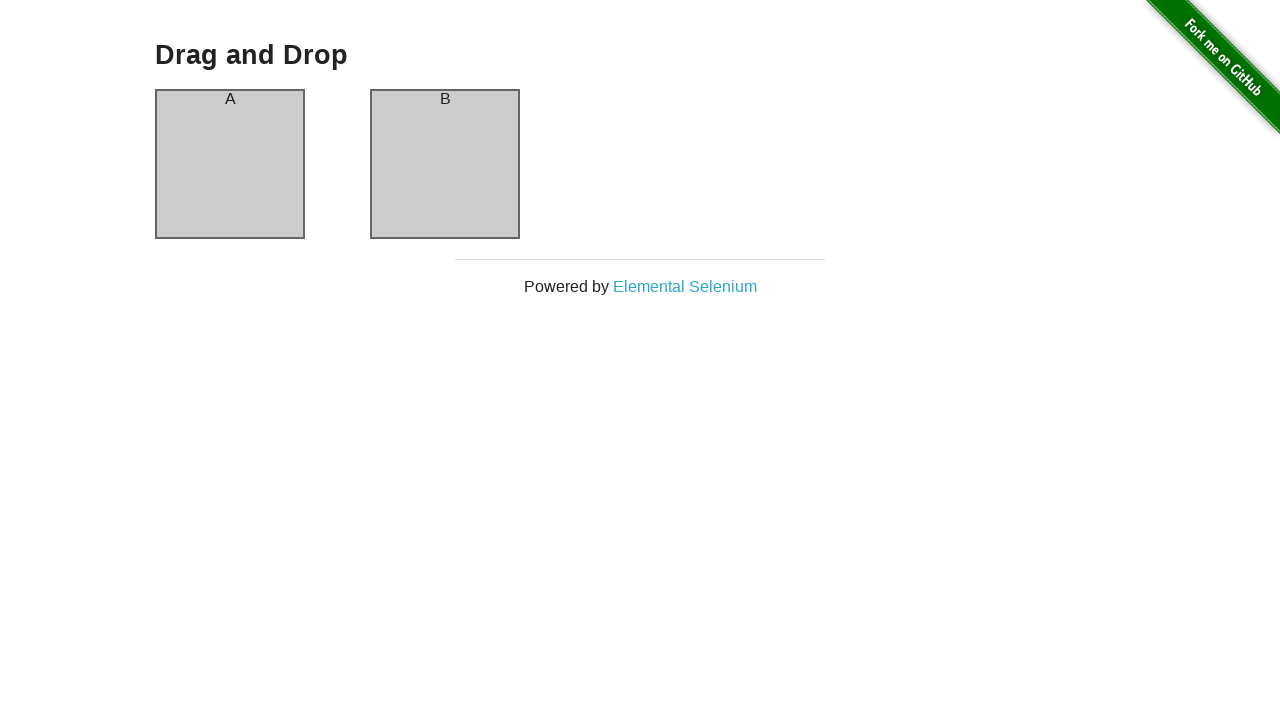

Verified column B header is 'B'
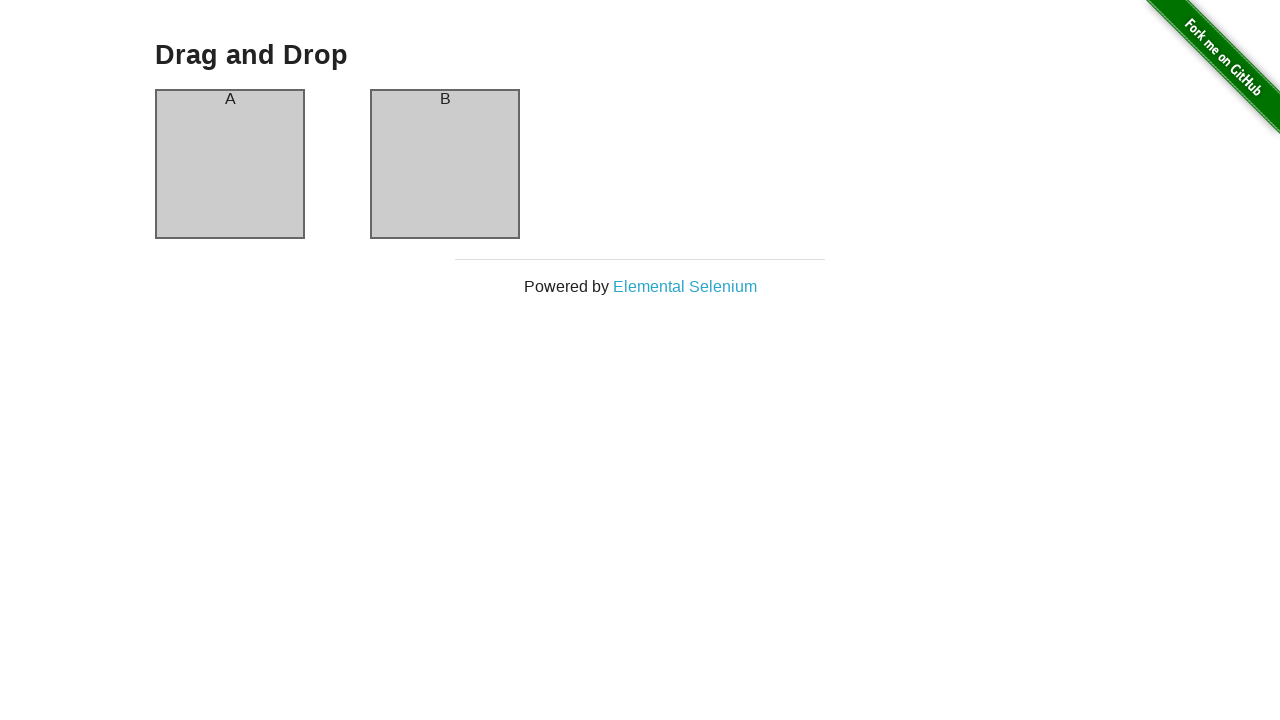

Dragged column A to column B at (445, 164)
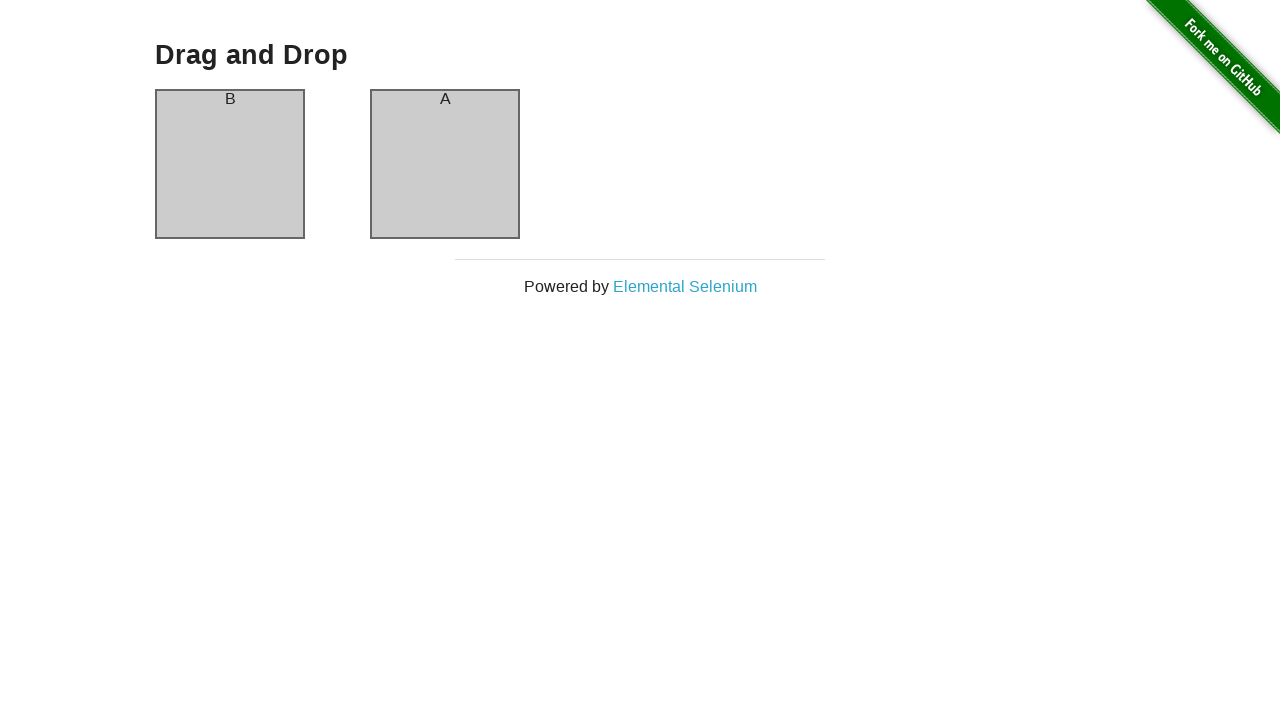

Verified column A header is now 'B' after swap
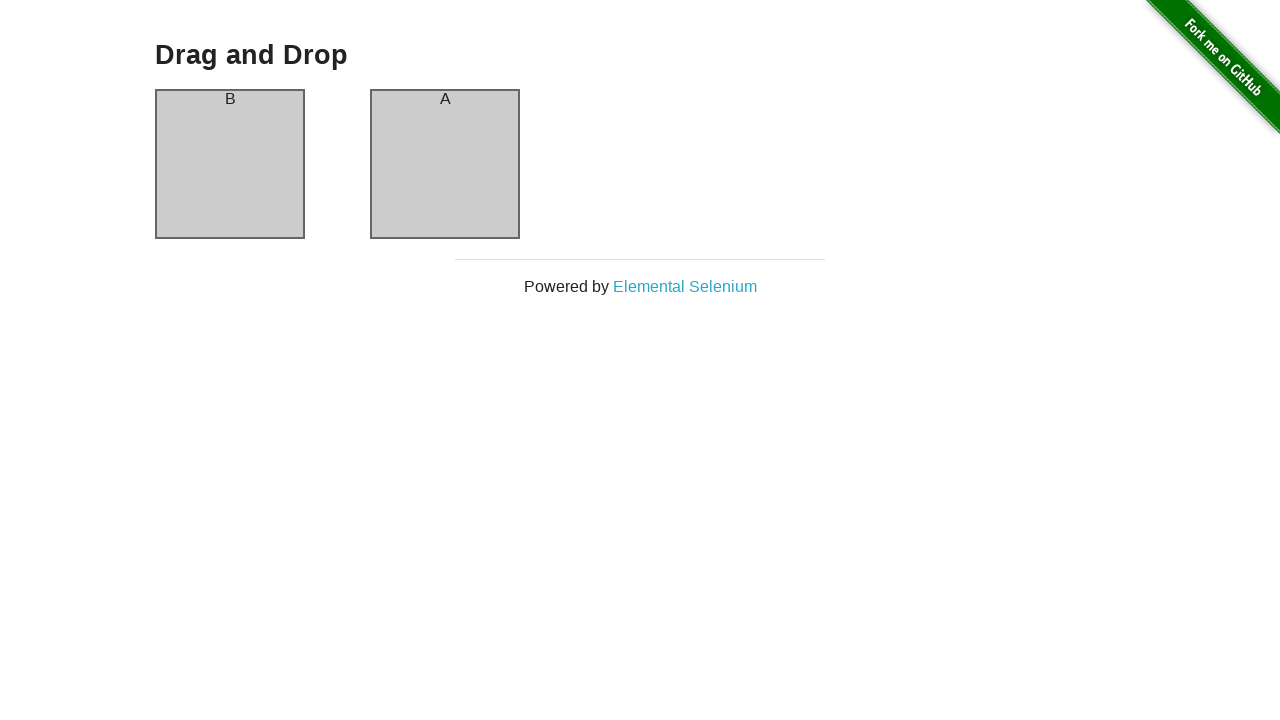

Verified column B header is now 'A' after swap
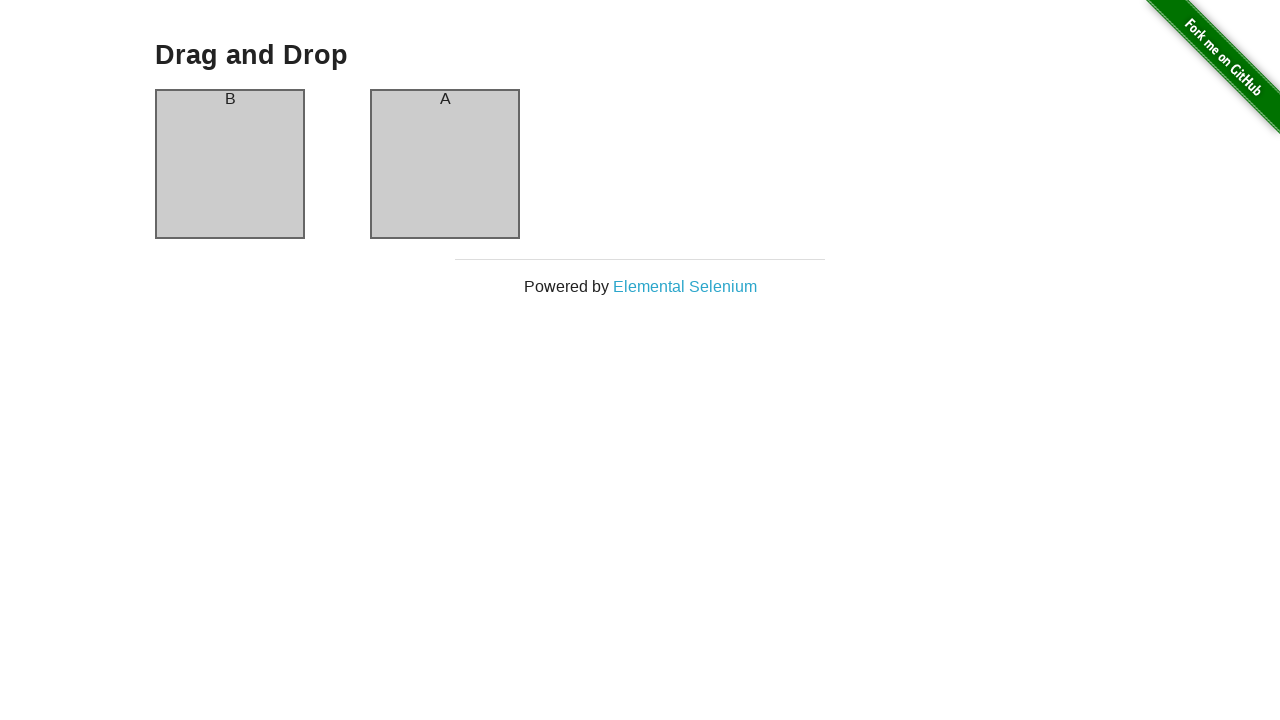

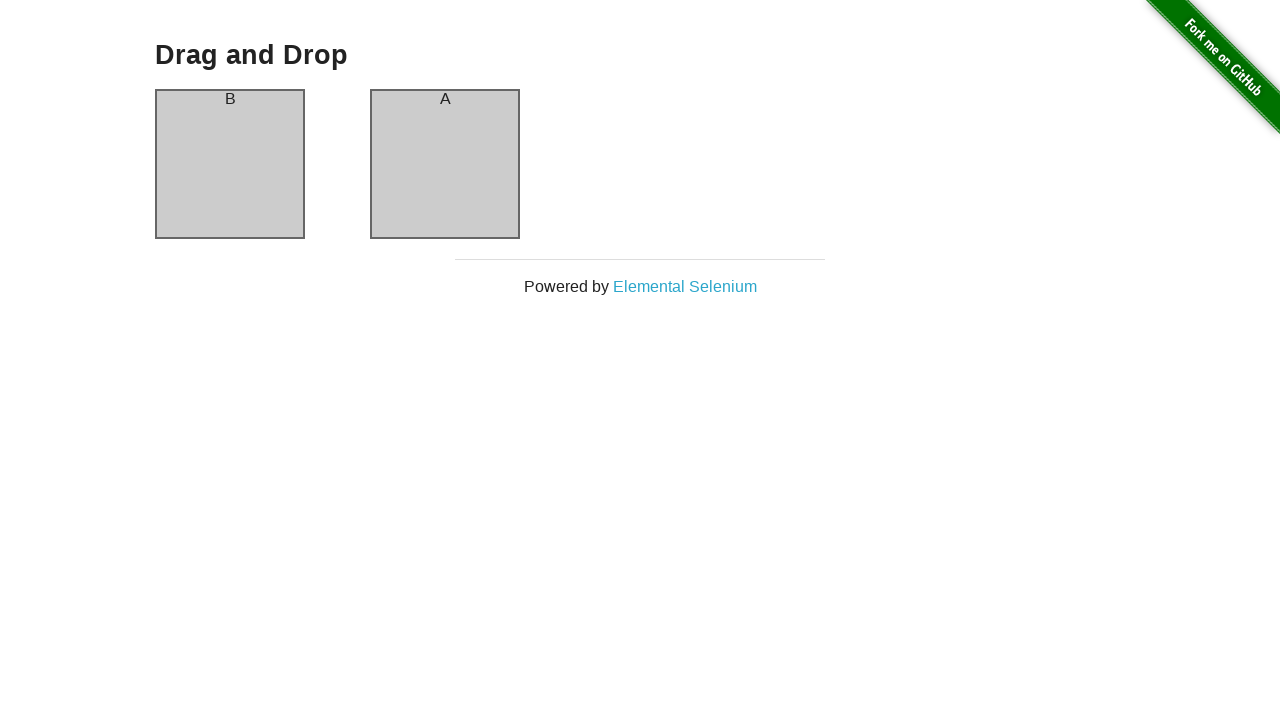